Tests right-click context menu functionality by right-clicking on an element, selecting "Copy" from the context menu, and handling the resulting alert dialog

Starting URL: https://swisnl.github.io/jQuery-contextMenu/demo.html

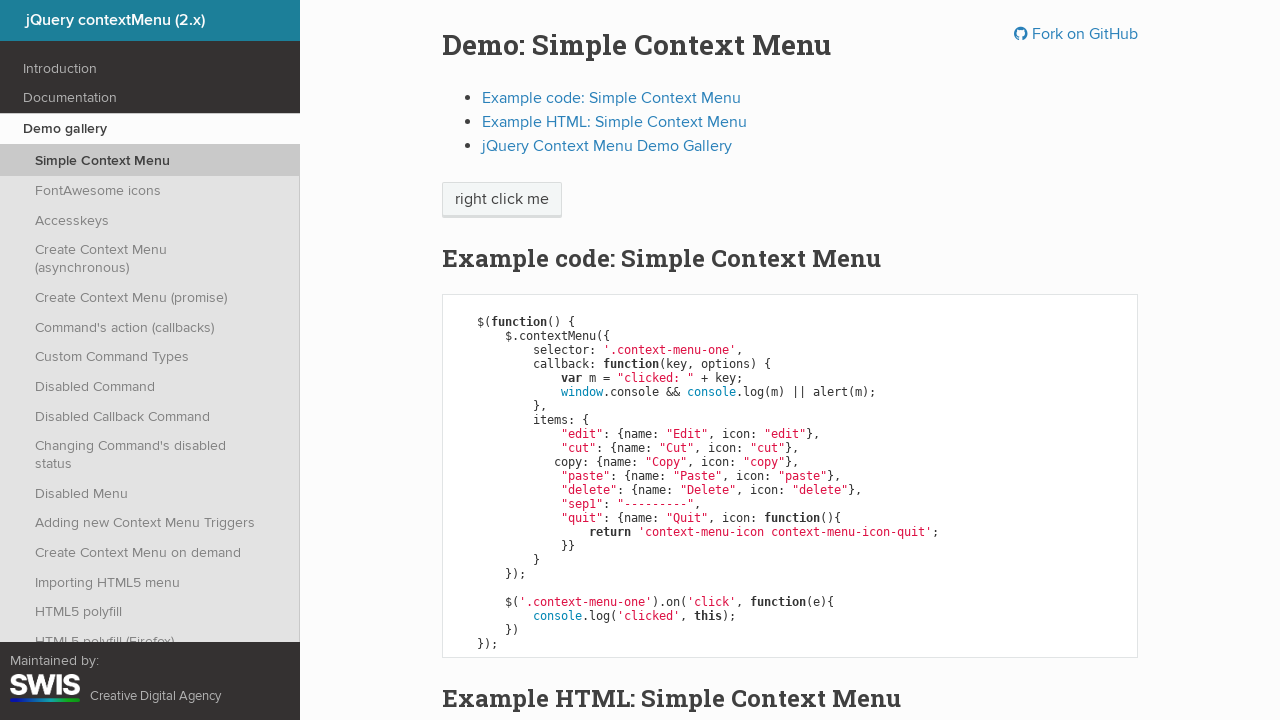

Located the 'right click me' element
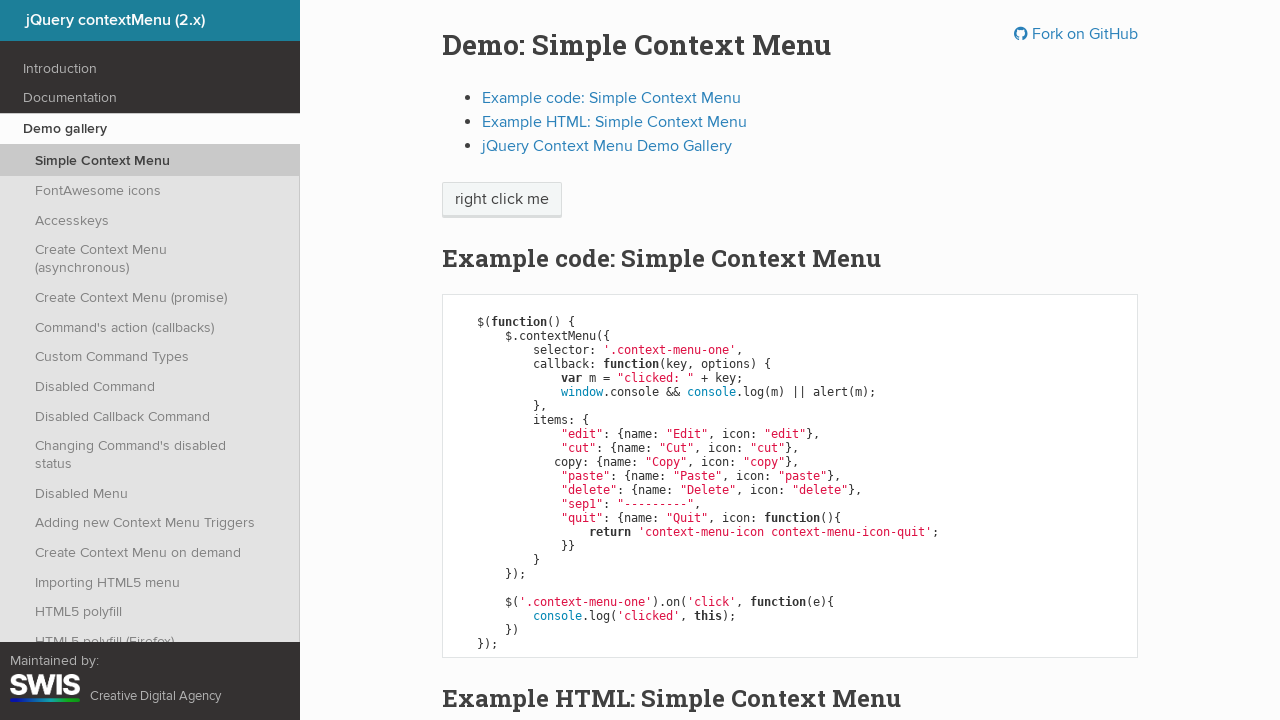

Right-clicked on the target element to open context menu at (502, 200) on xpath=//span[text() = 'right click me']
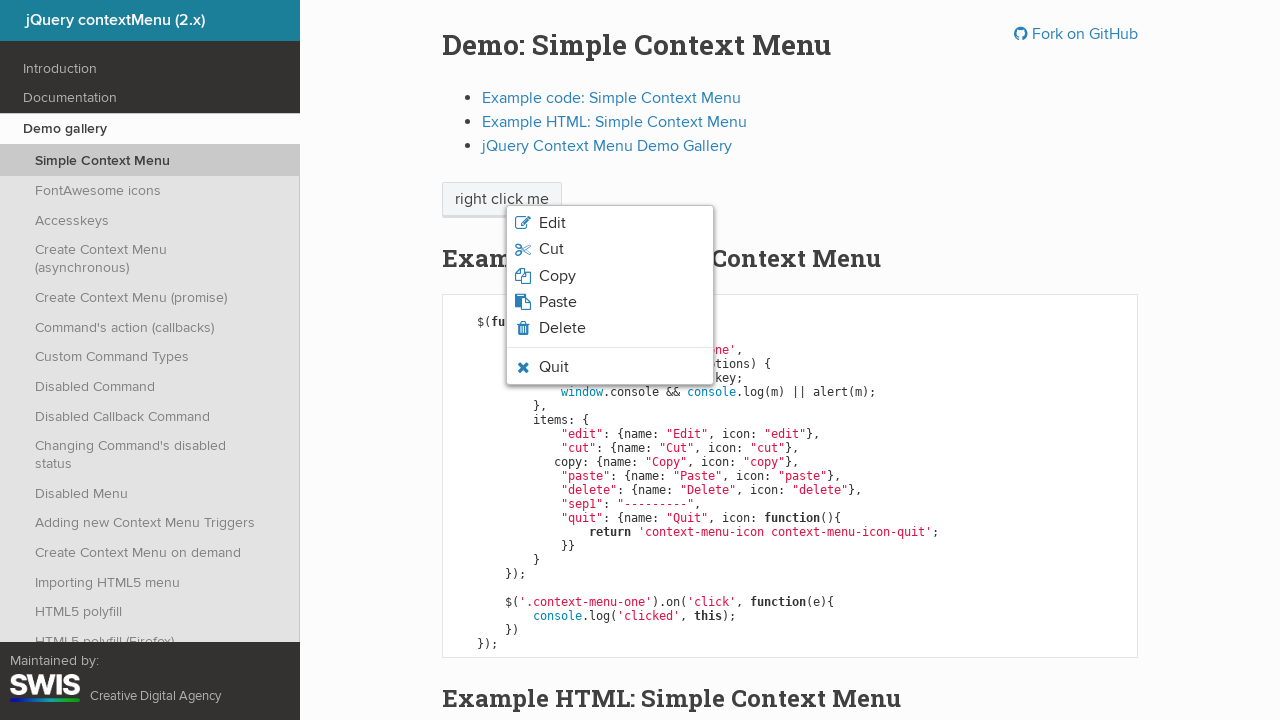

Located the Copy option in context menu
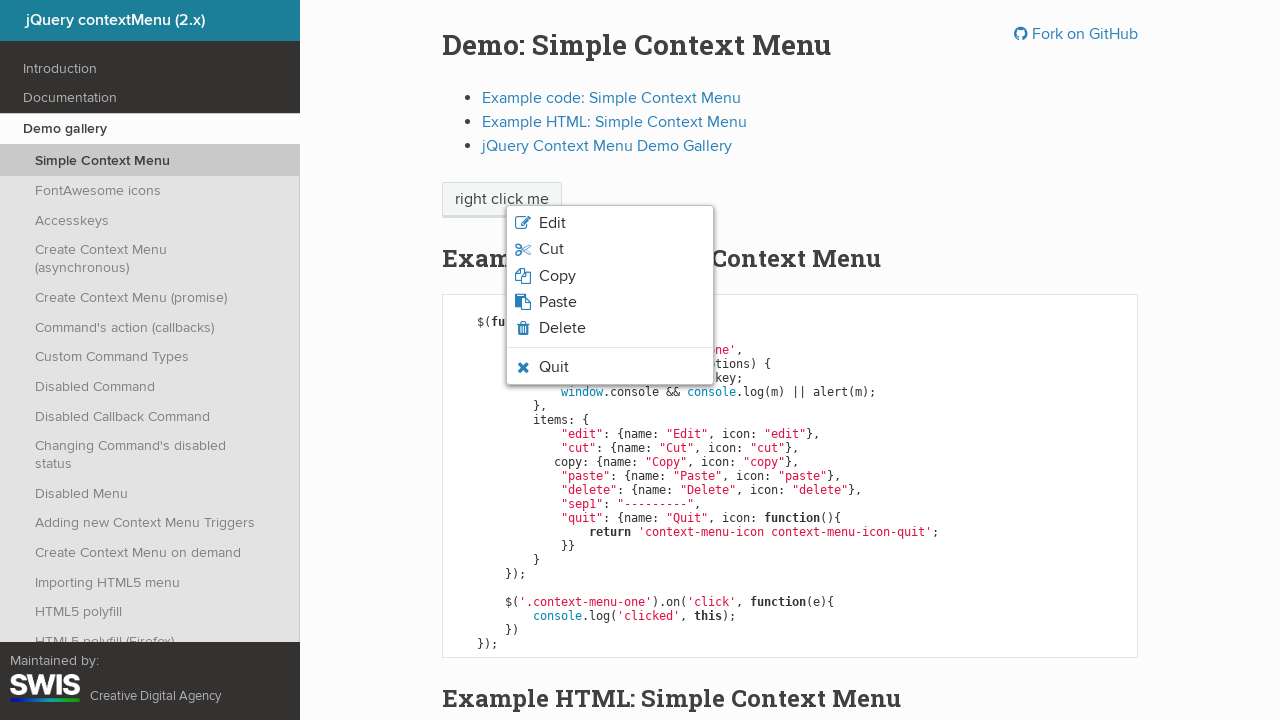

Clicked on Copy option from context menu at (557, 276) on xpath=//span[text() = 'Copy']
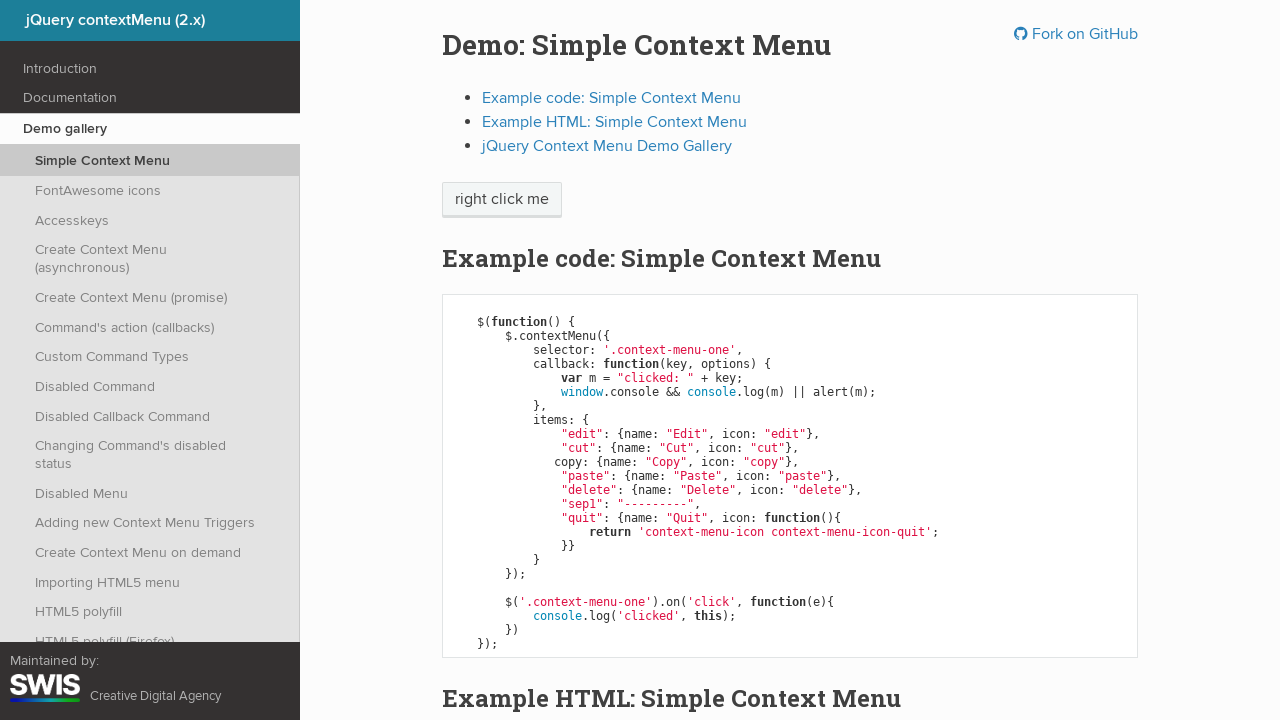

Set up alert dialog handler to accept dialogs
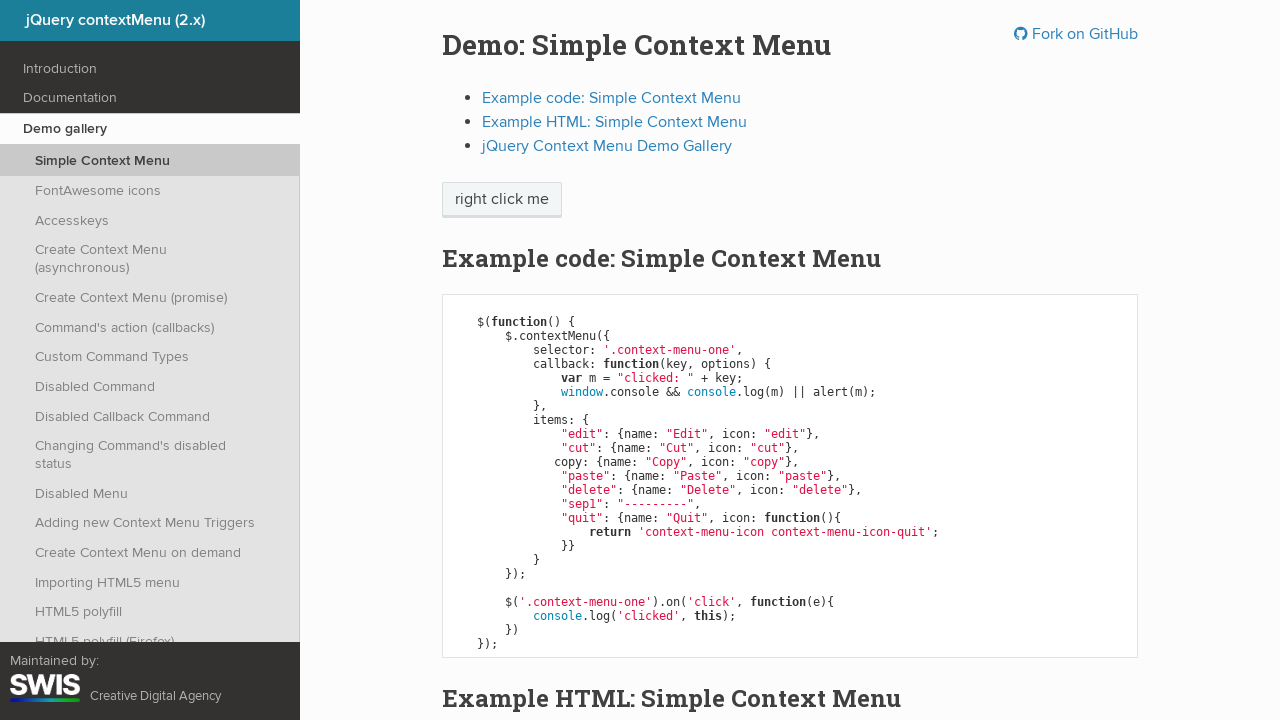

Hovered over the 'right click me' element at (502, 200) on xpath=//span[text() = 'right click me']
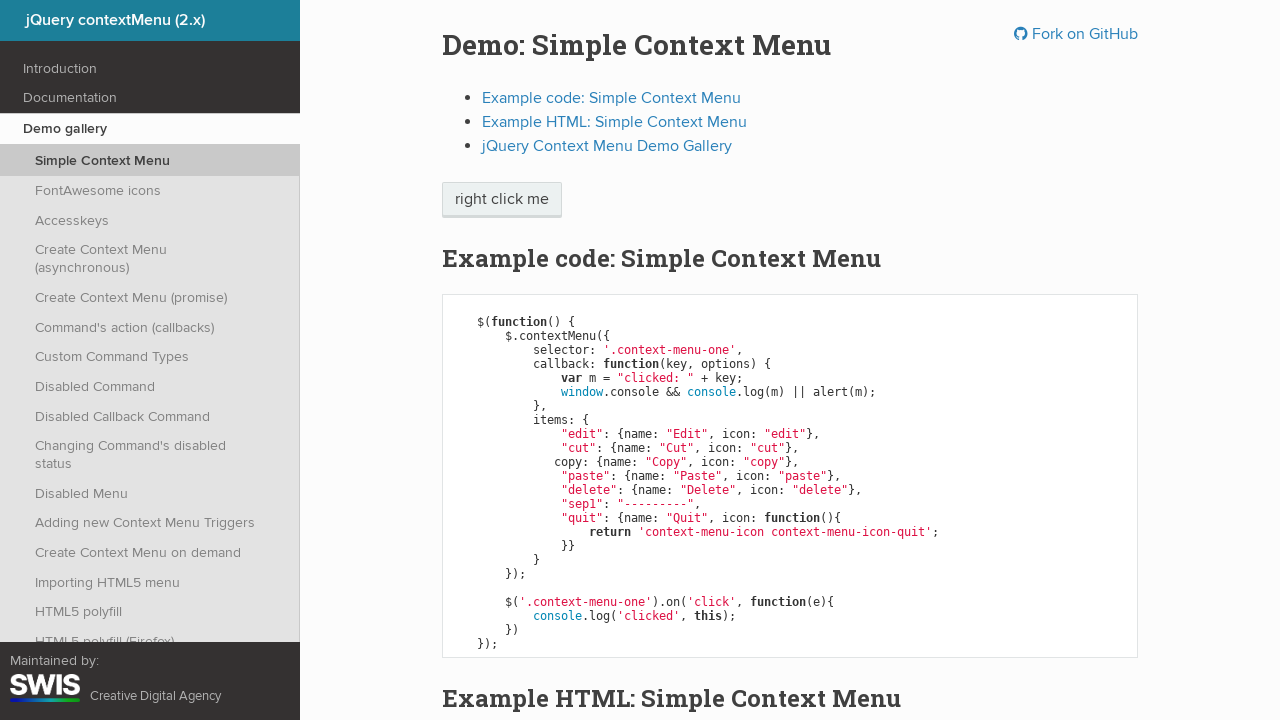

Waited for 2 seconds
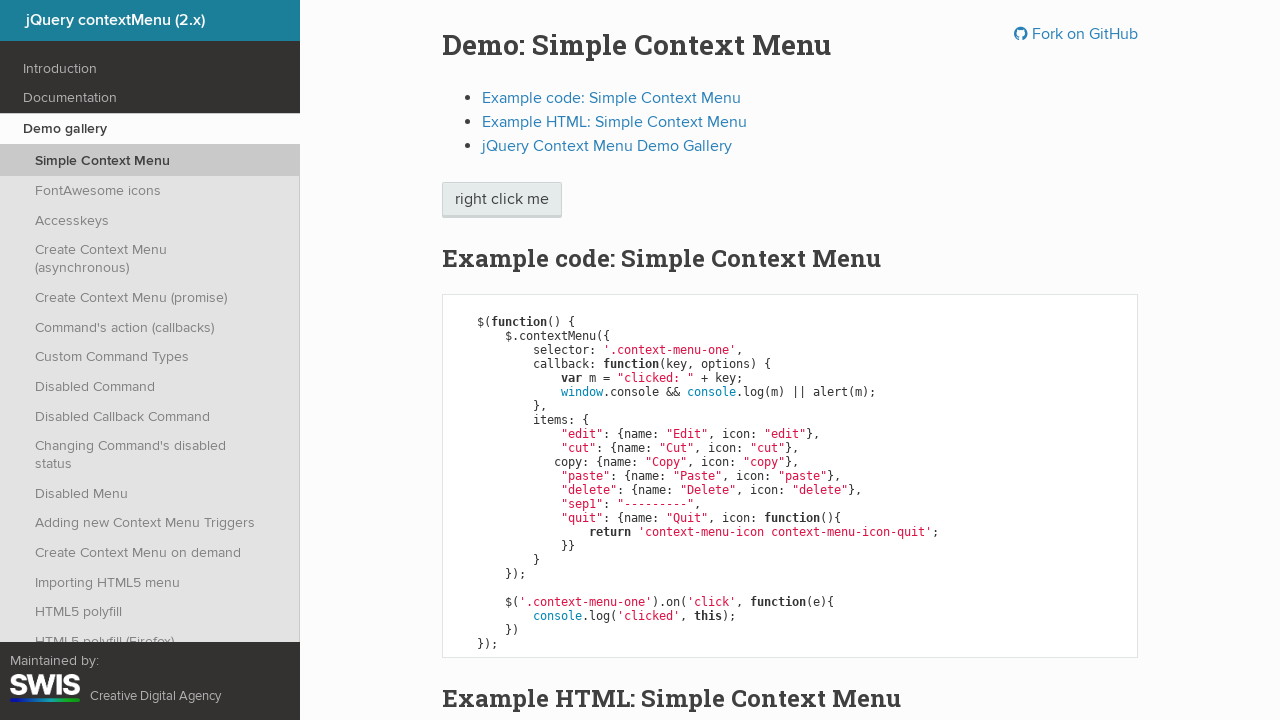

Right-clicked on the target element again to open context menu at (502, 200) on xpath=//span[text() = 'right click me']
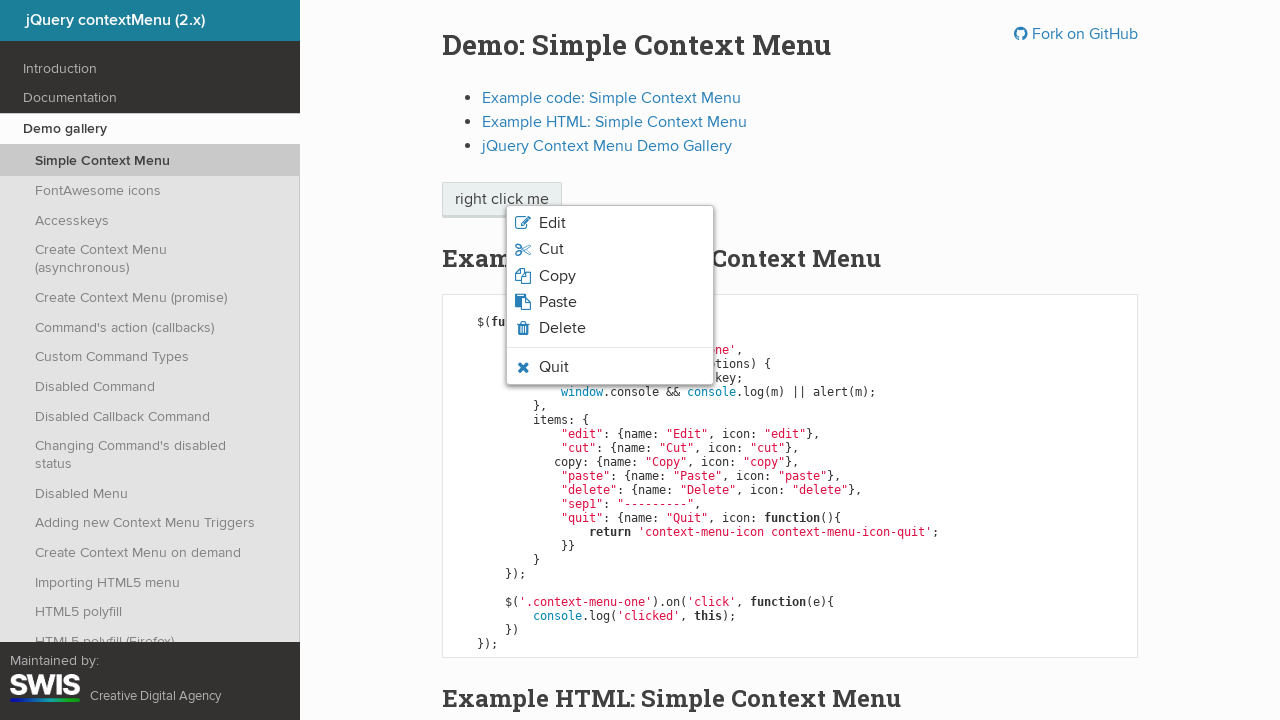

Clicked on Copy option from context menu again at (557, 276) on xpath=//span[text() = 'Copy']
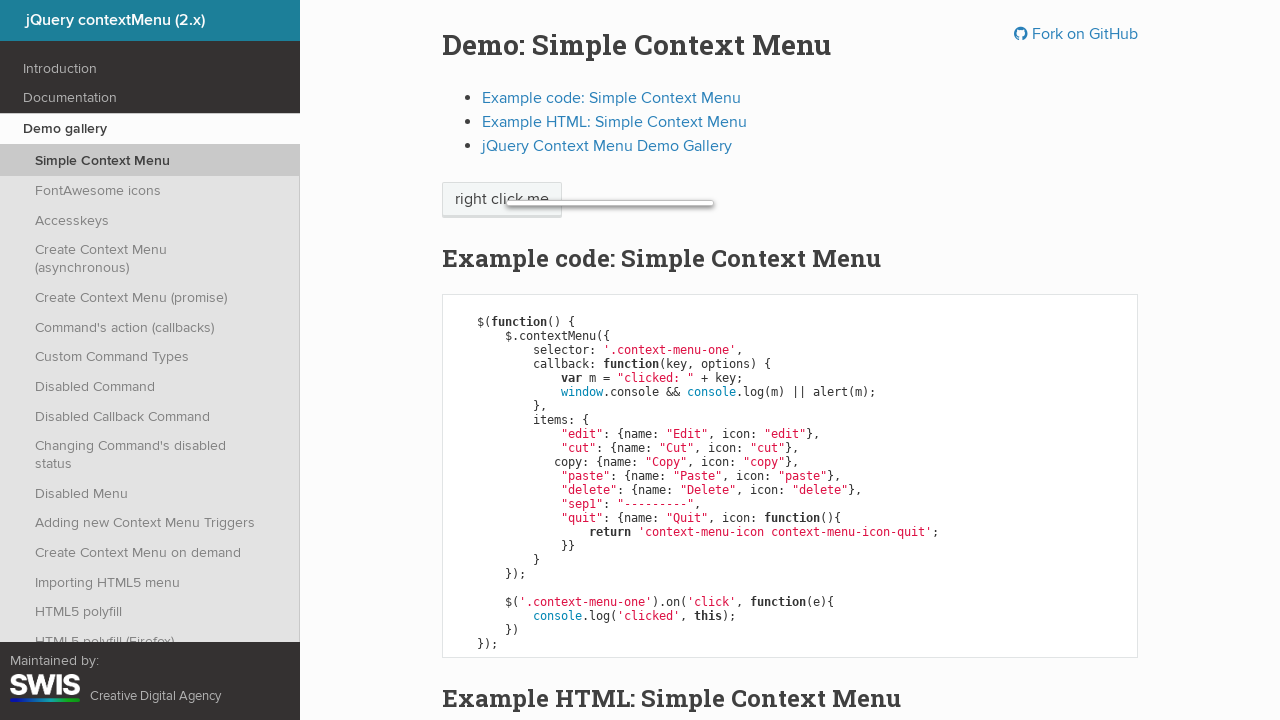

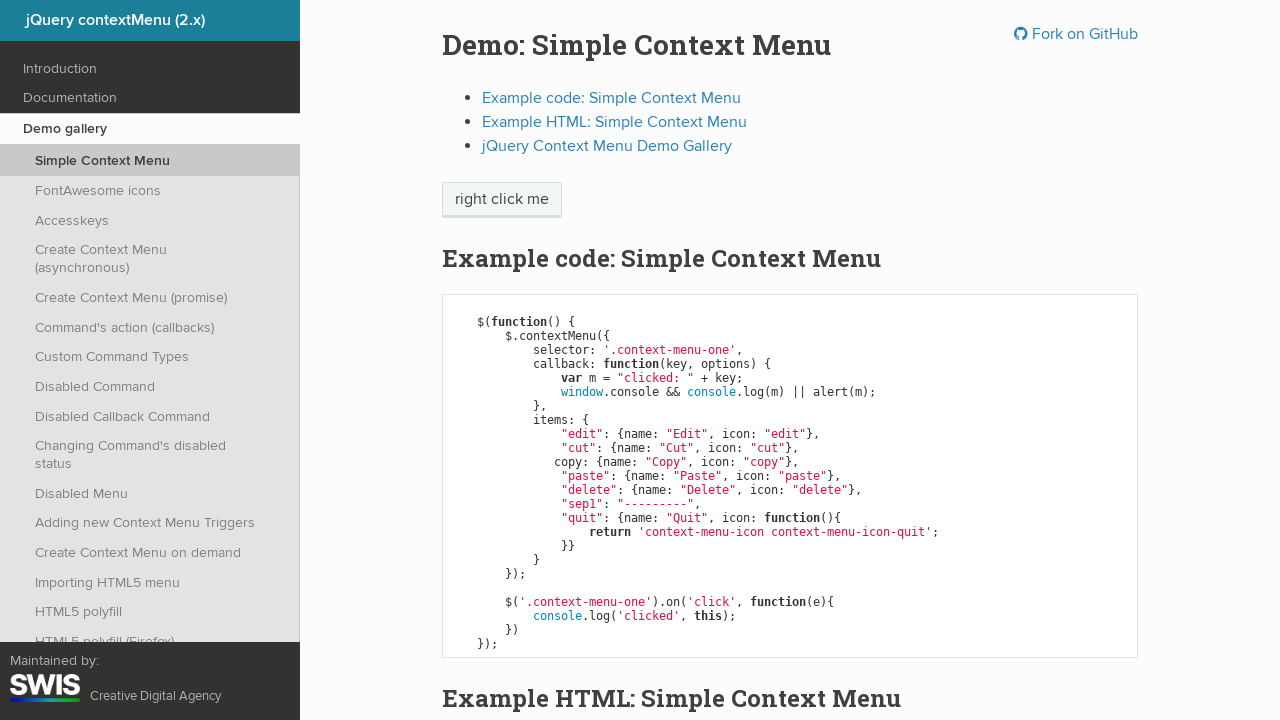